Tests navigation on W3Schools website by clicking on the services button in the navigation bar and verifying the services list content loads

Starting URL: https://www.w3schools.com

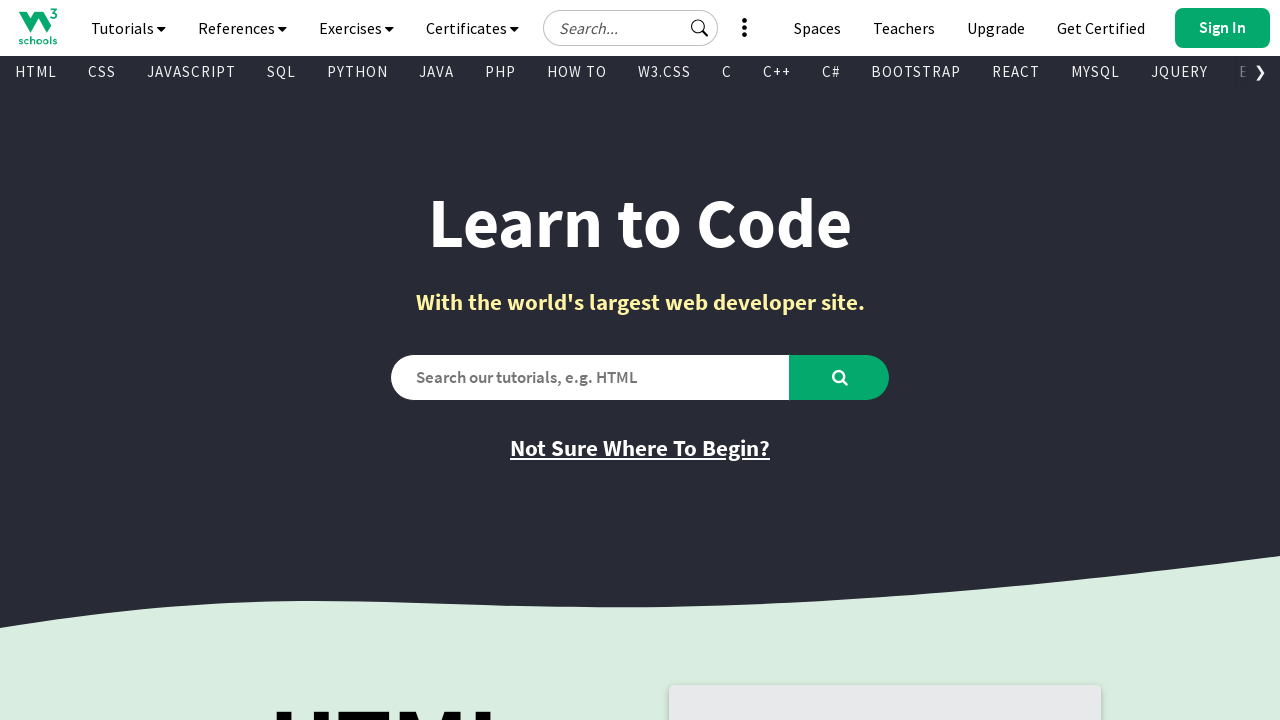

Clicked on the services button in the navigation bar at (744, 28) on xpath=//*[@id="navbtn_services"]
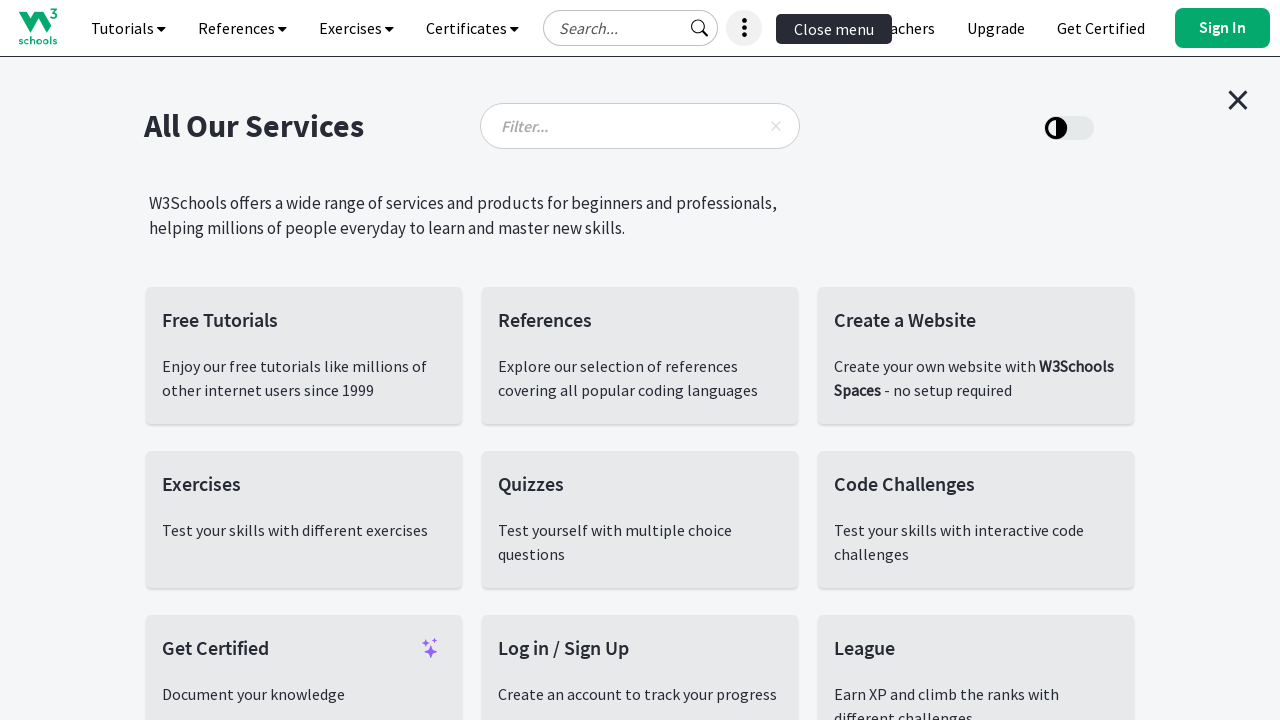

Services list content loaded and is visible
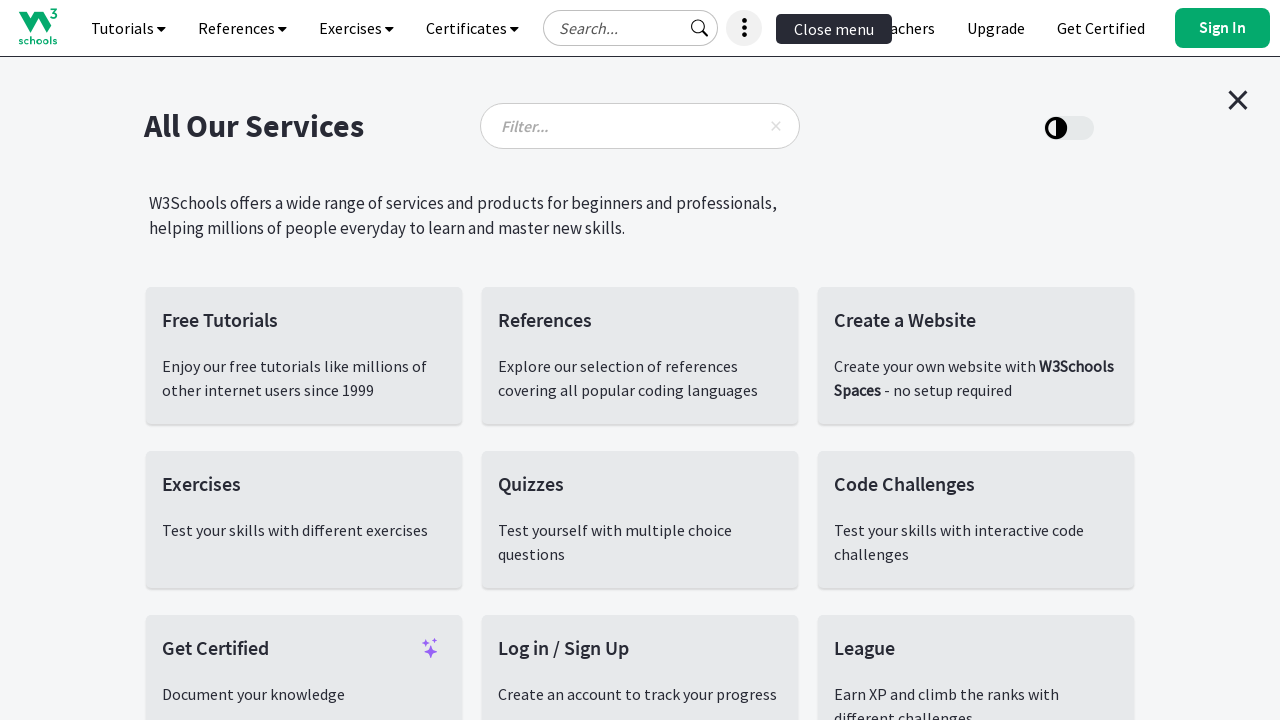

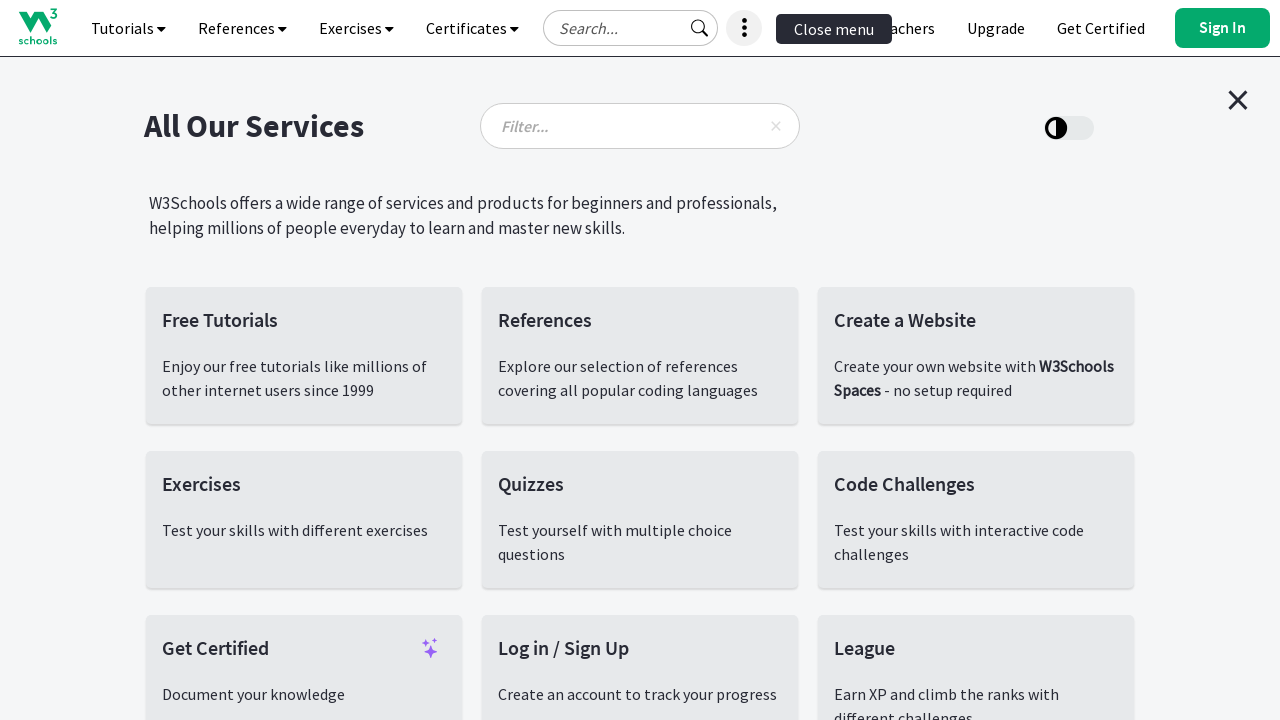